Tests button click functionality by clicking the Yes button and verifying the response text

Starting URL: https://demoapps.qspiders.com/ui/button?sublist=0

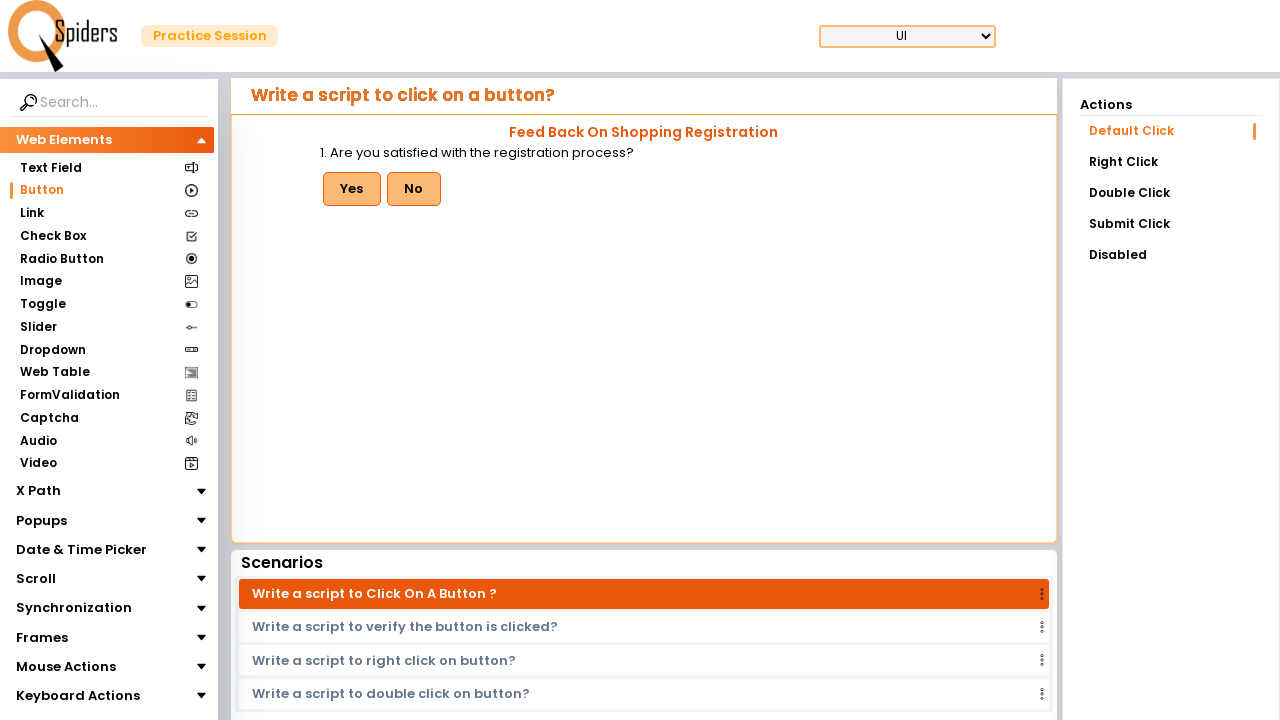

Waited 1 second for page to load
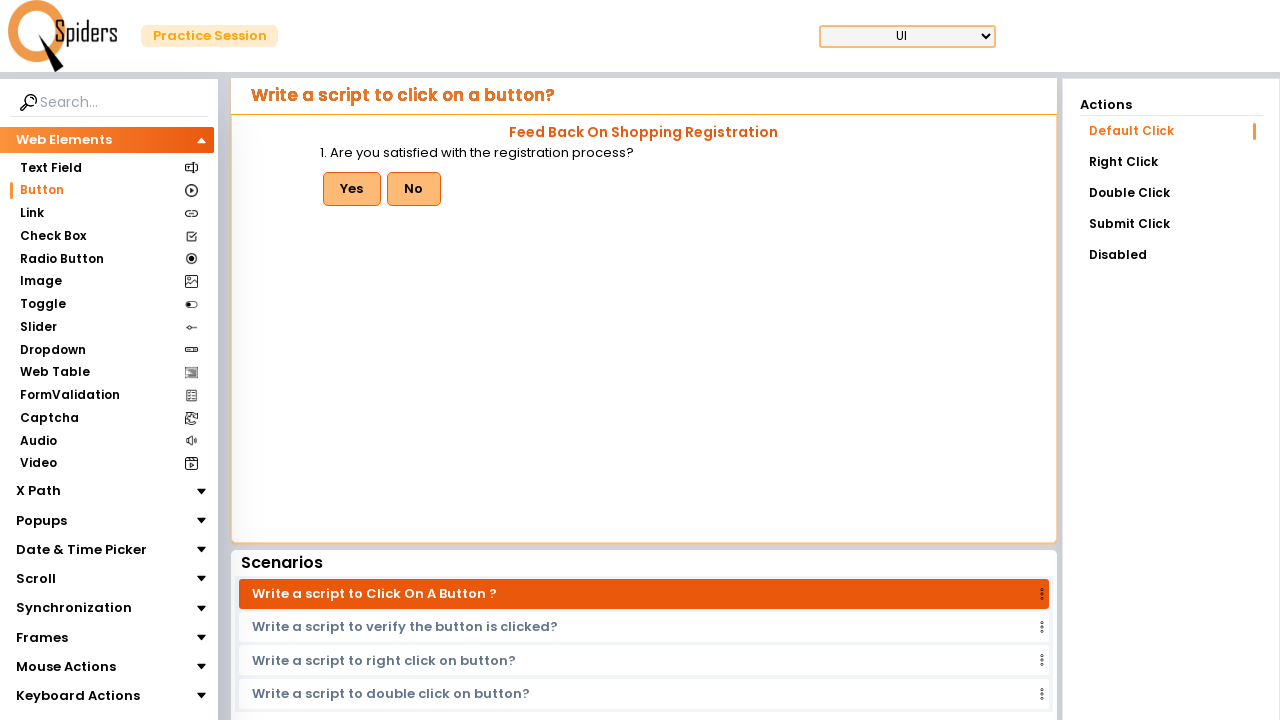

Clicked the Yes button at (352, 189) on internal:role=button[name="Yes"i]
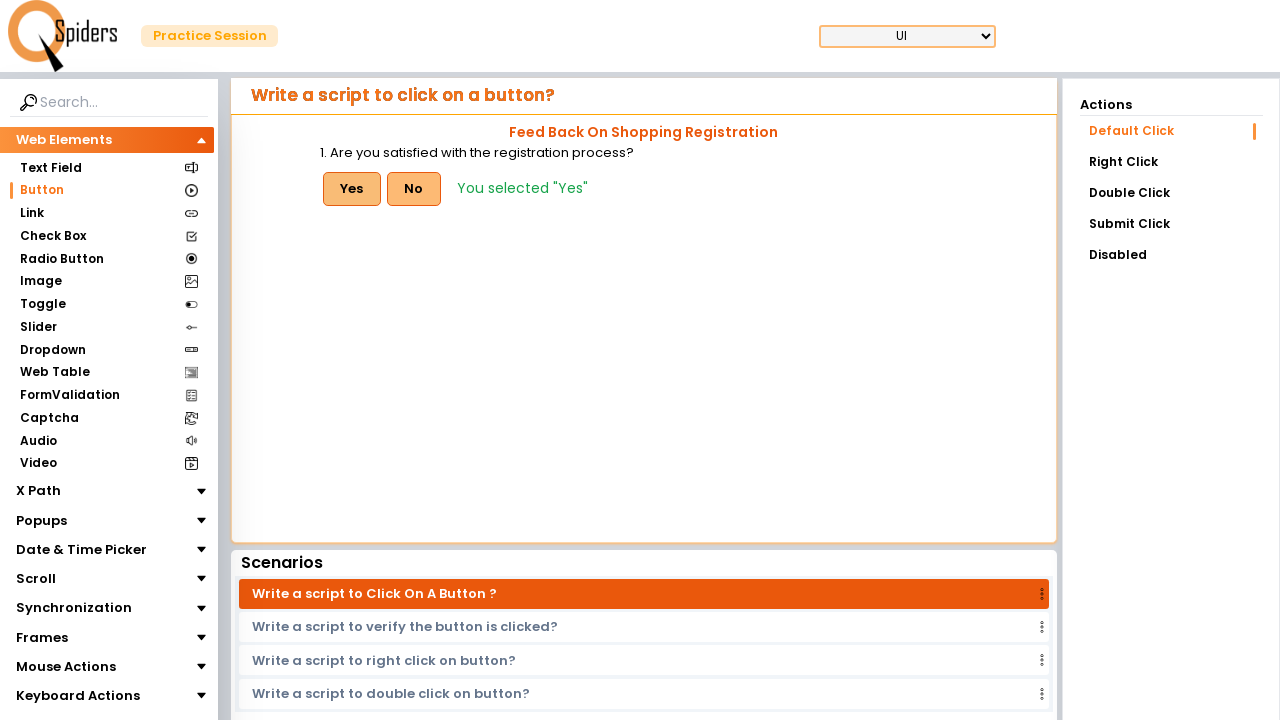

Response text 'You selected' appeared on page
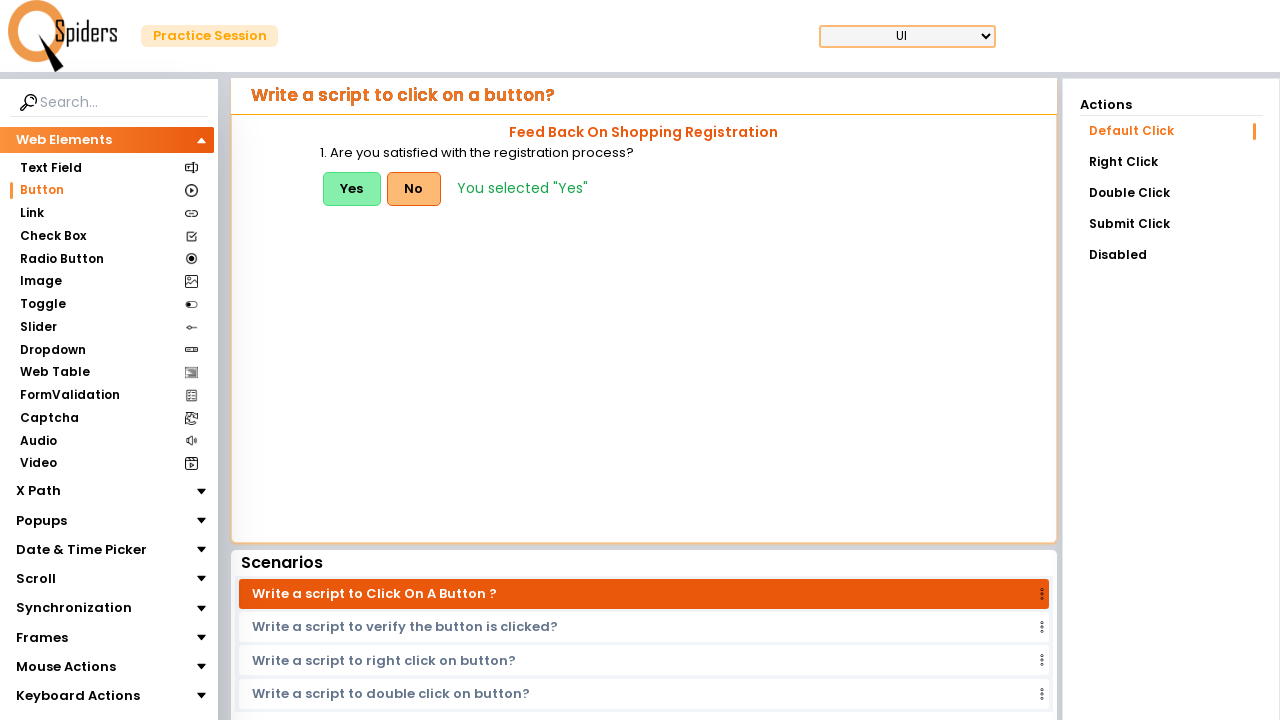

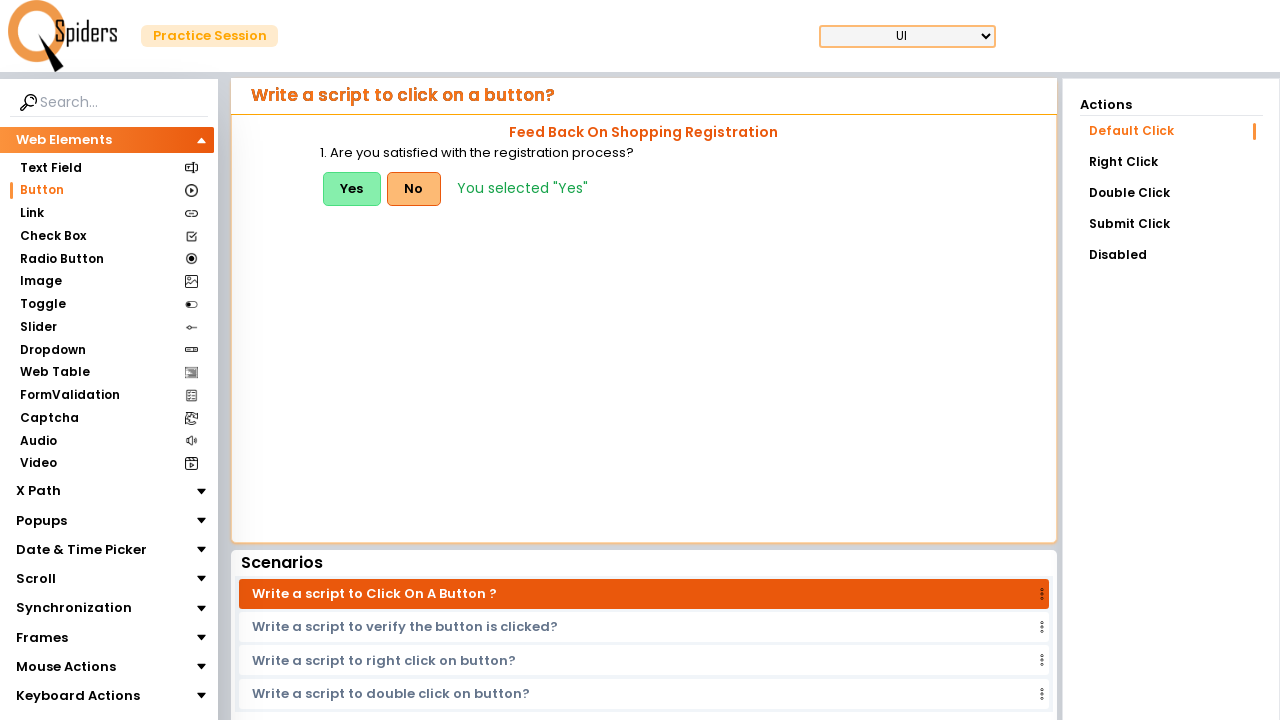